Tests various JavaScript alert interactions including simple alerts, confirmation dialogs, and prompt dialogs with text input

Starting URL: https://demoqa.com/alerts

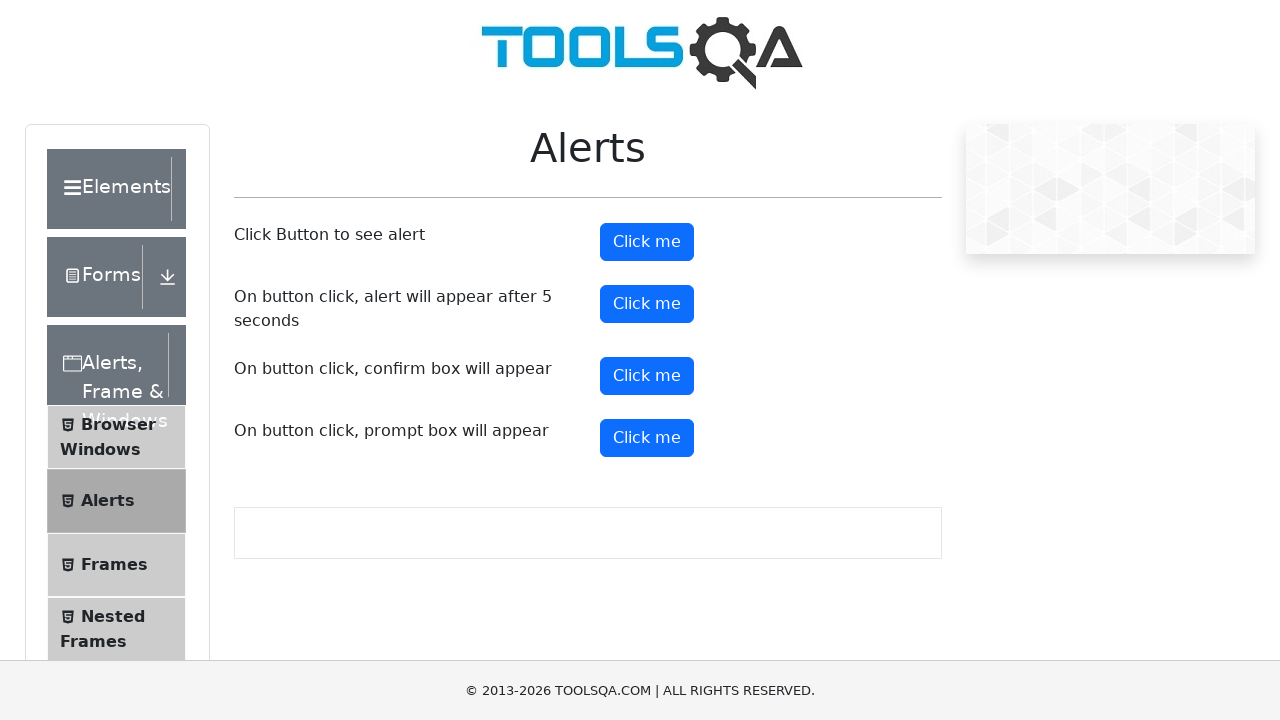

Clicked alert button to trigger simple alert at (647, 242) on #alertButton
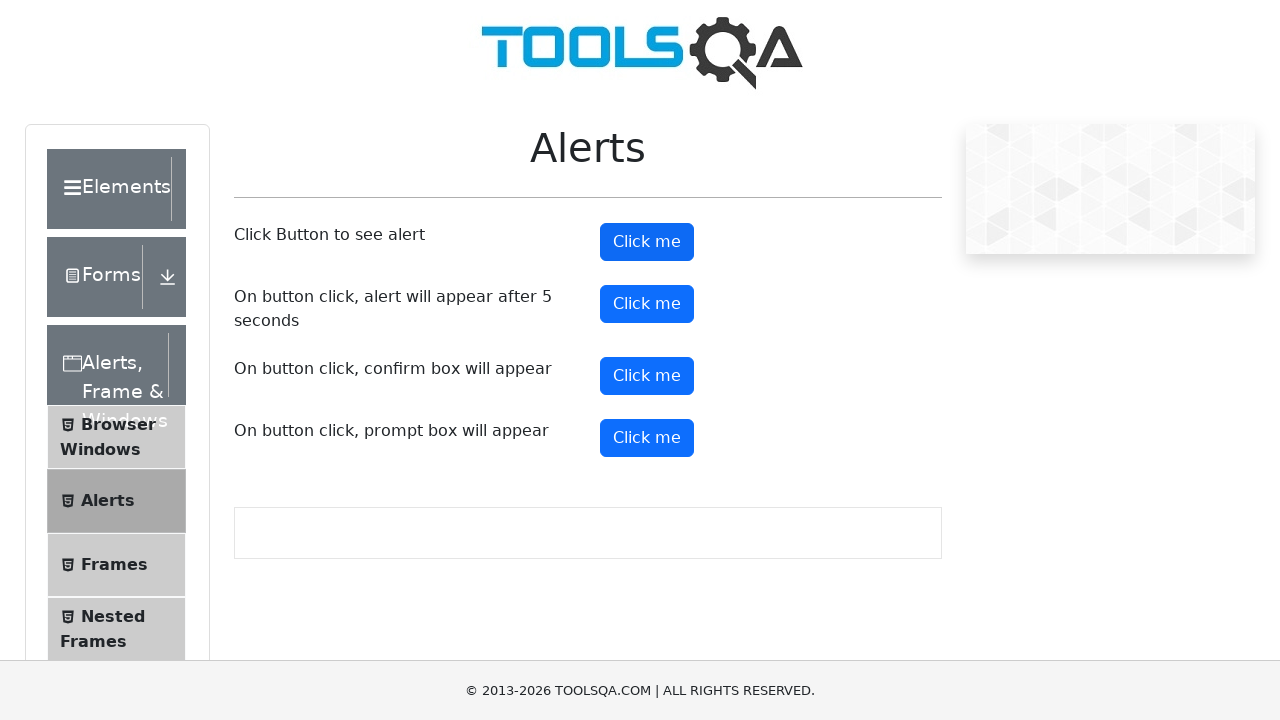

Set up dialog handler to dismiss the alert
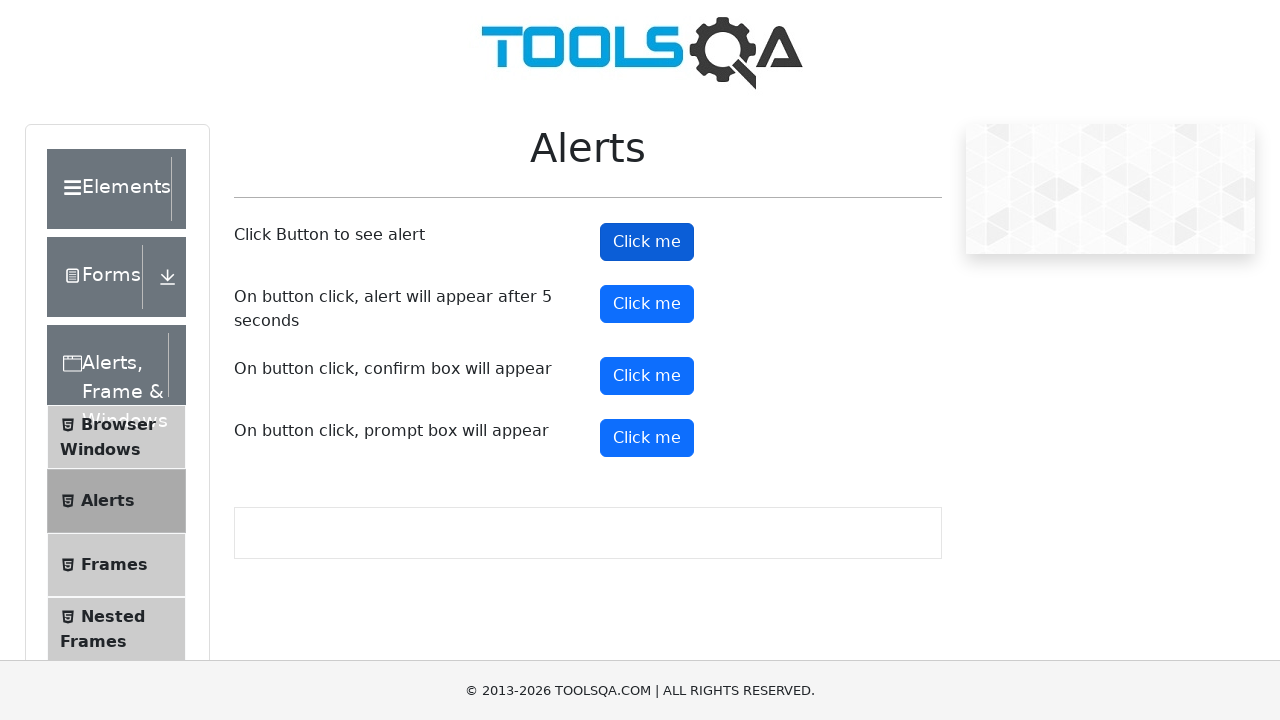

Clicked confirmation button to trigger confirmation dialog at (647, 376) on #confirmButton
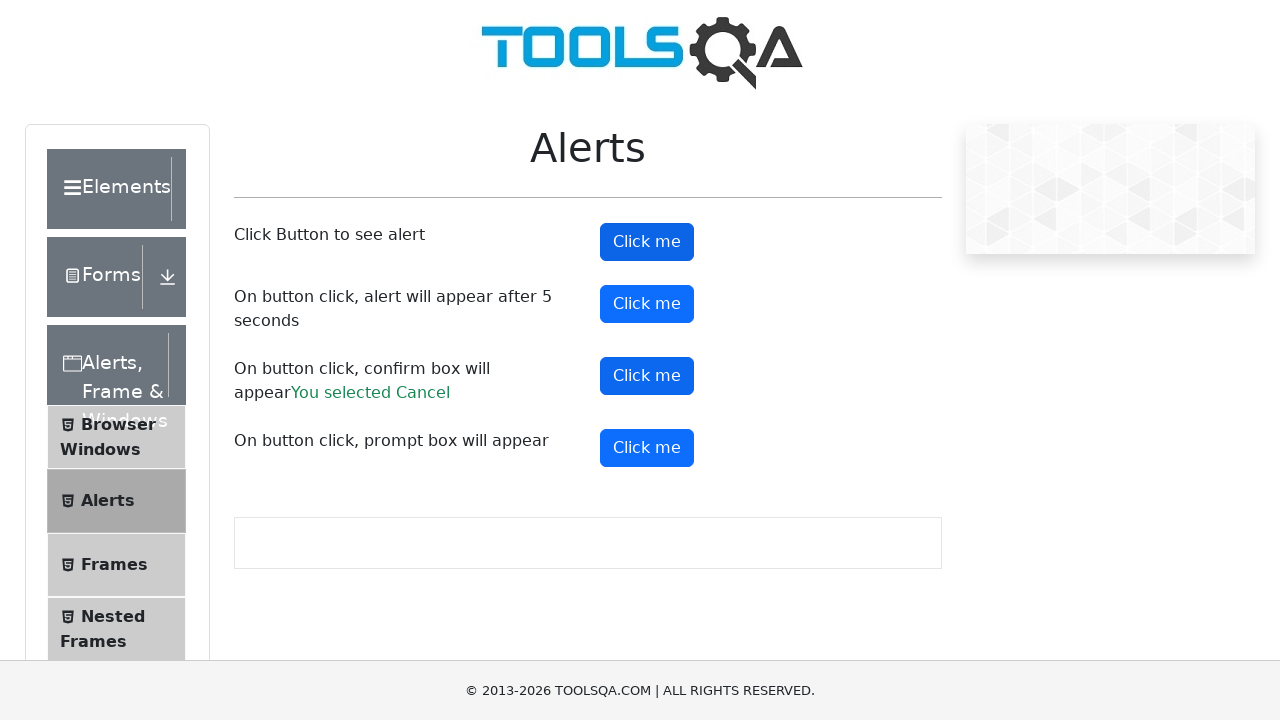

Set up dialog handler to accept the confirmation dialog
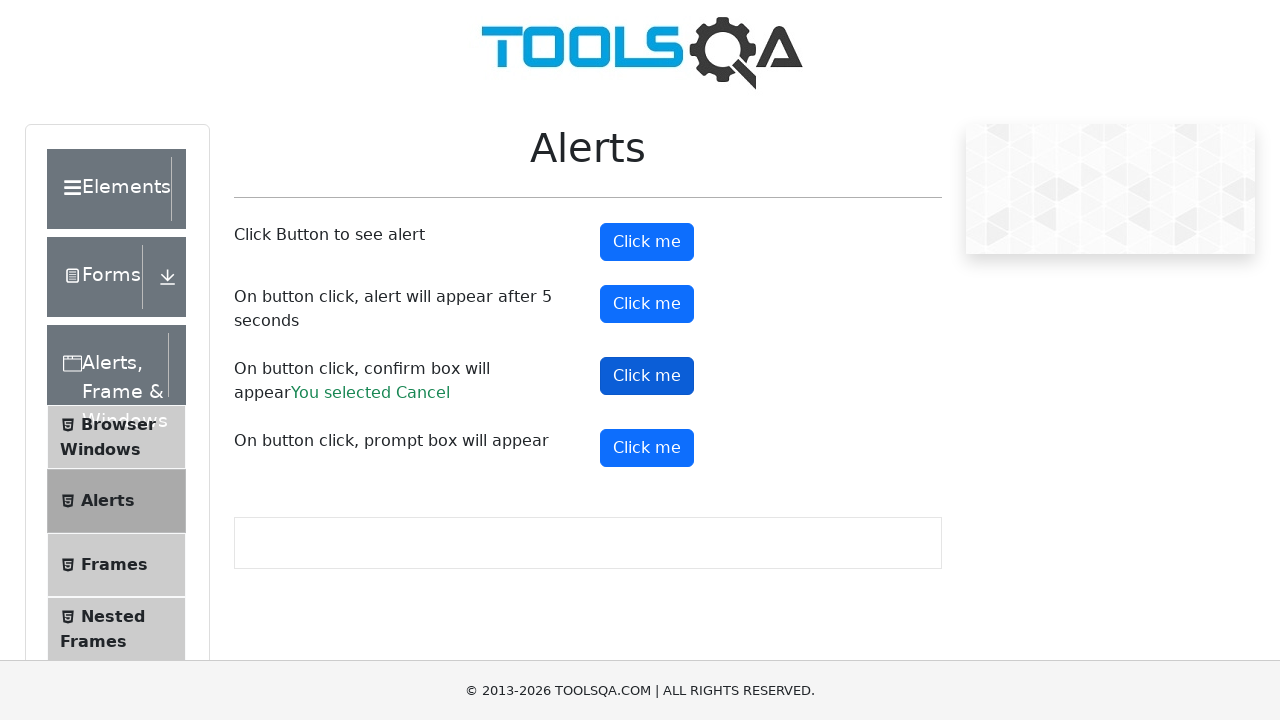

Set up dialog handler to accept prompt with 'welcome' text
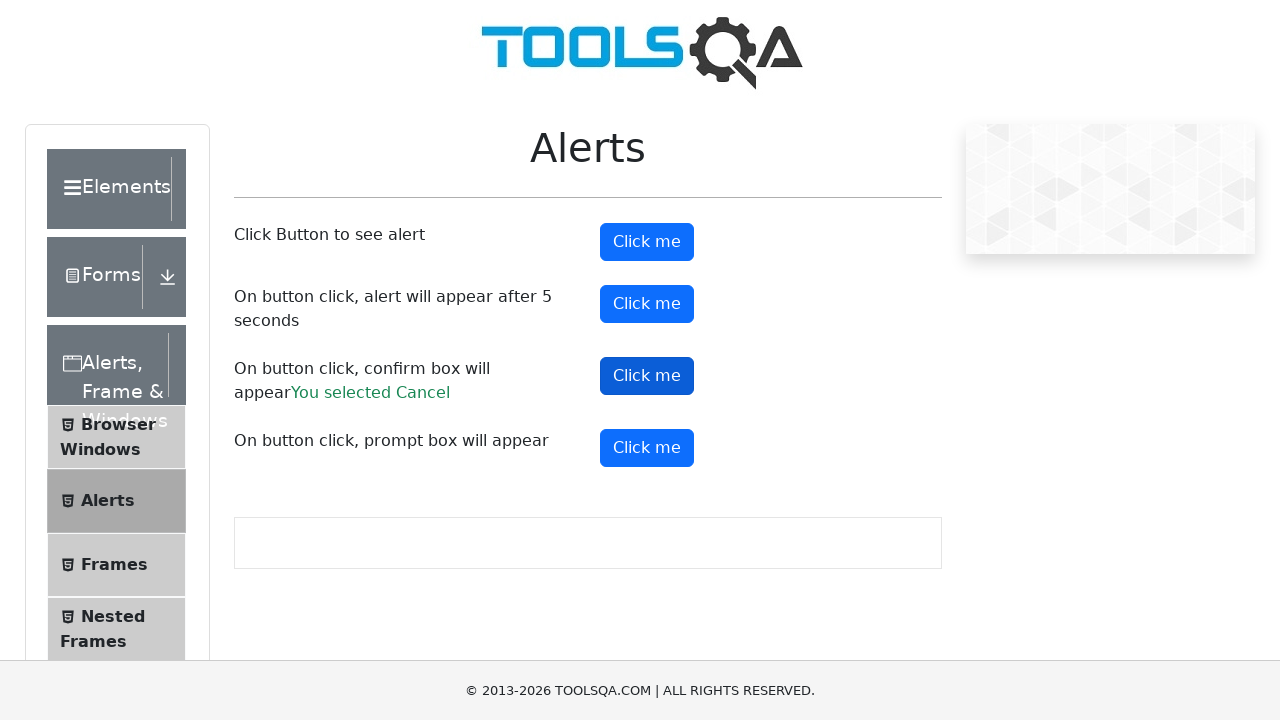

Clicked prompt button to trigger prompt dialog at (647, 448) on #promtButton
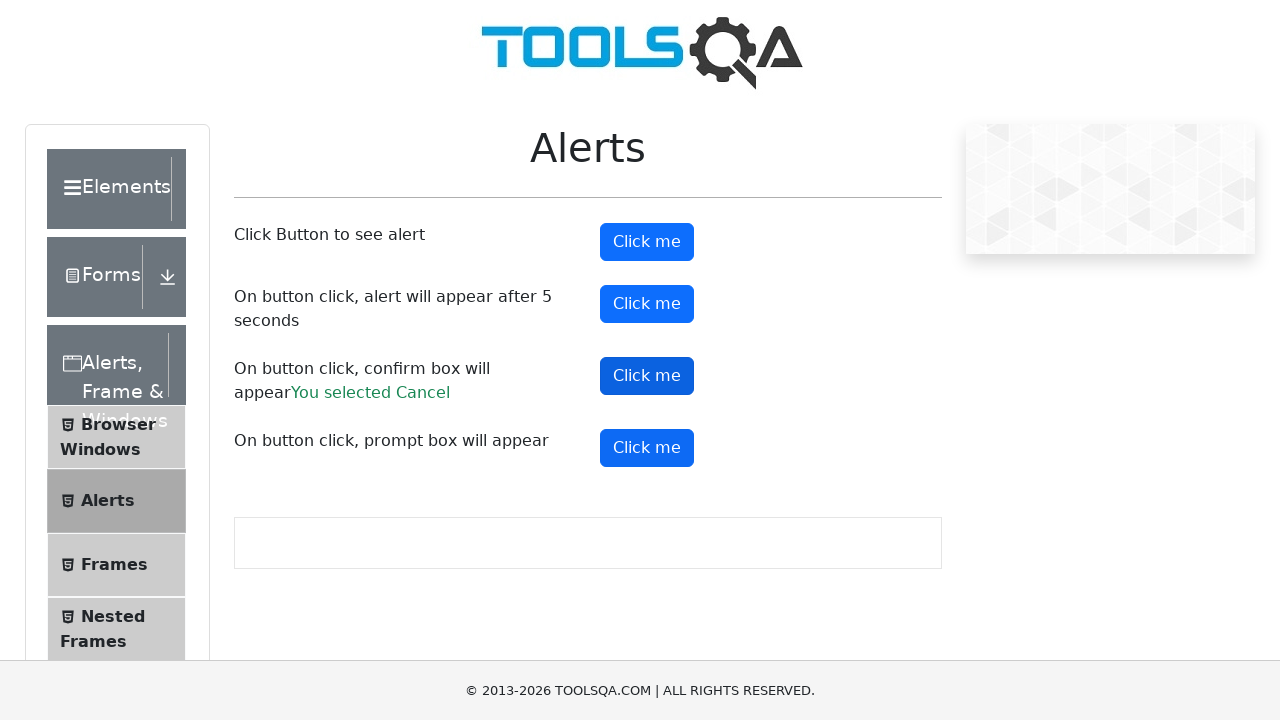

Located prompt button element
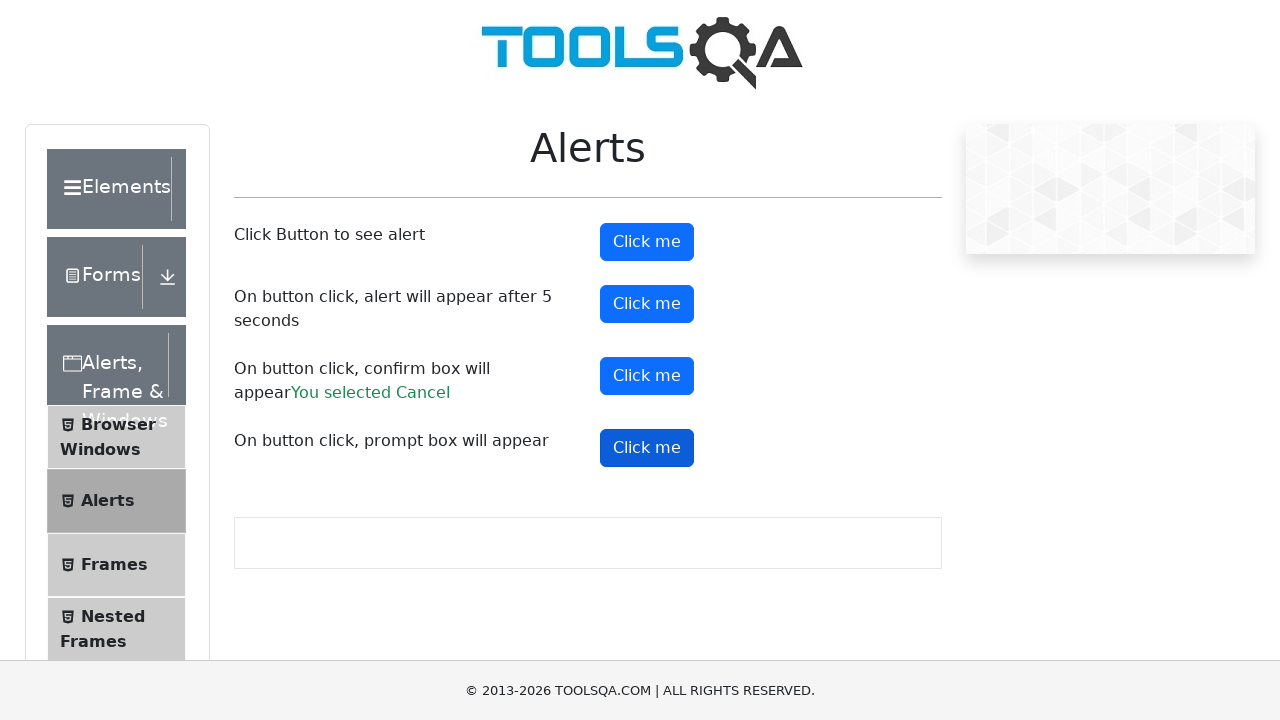

Retrieved and printed text content from prompt button element
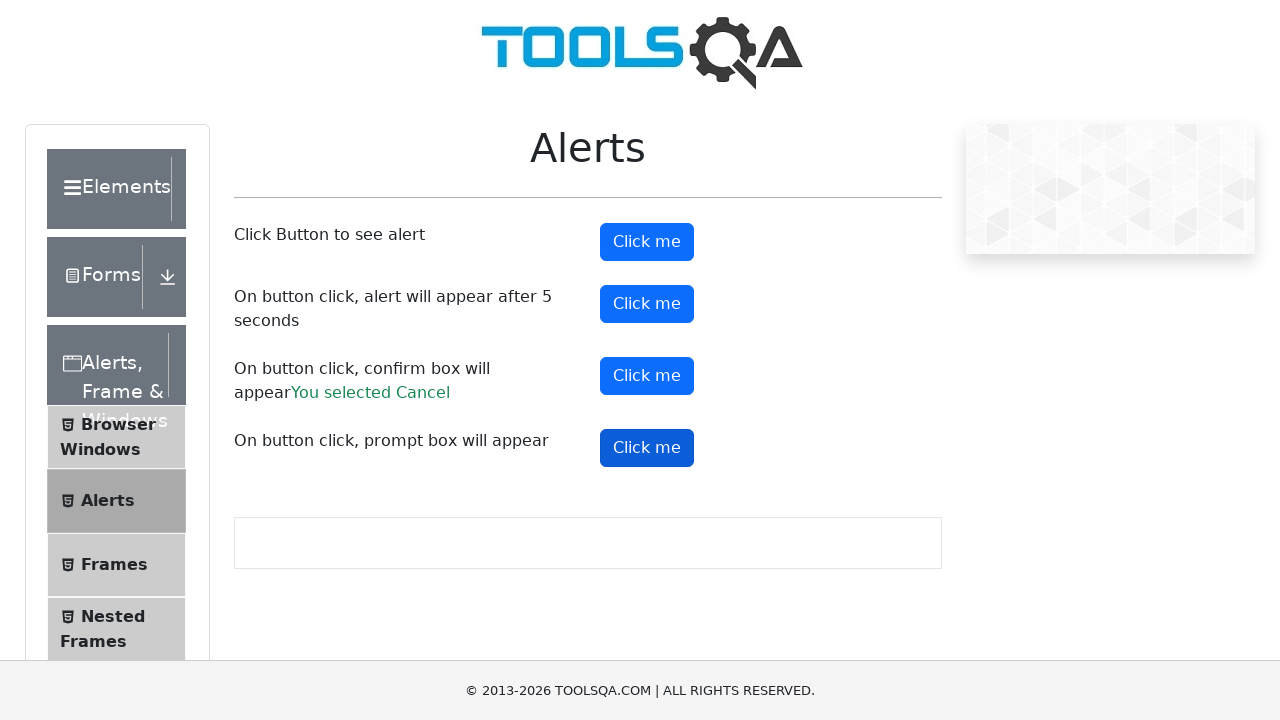

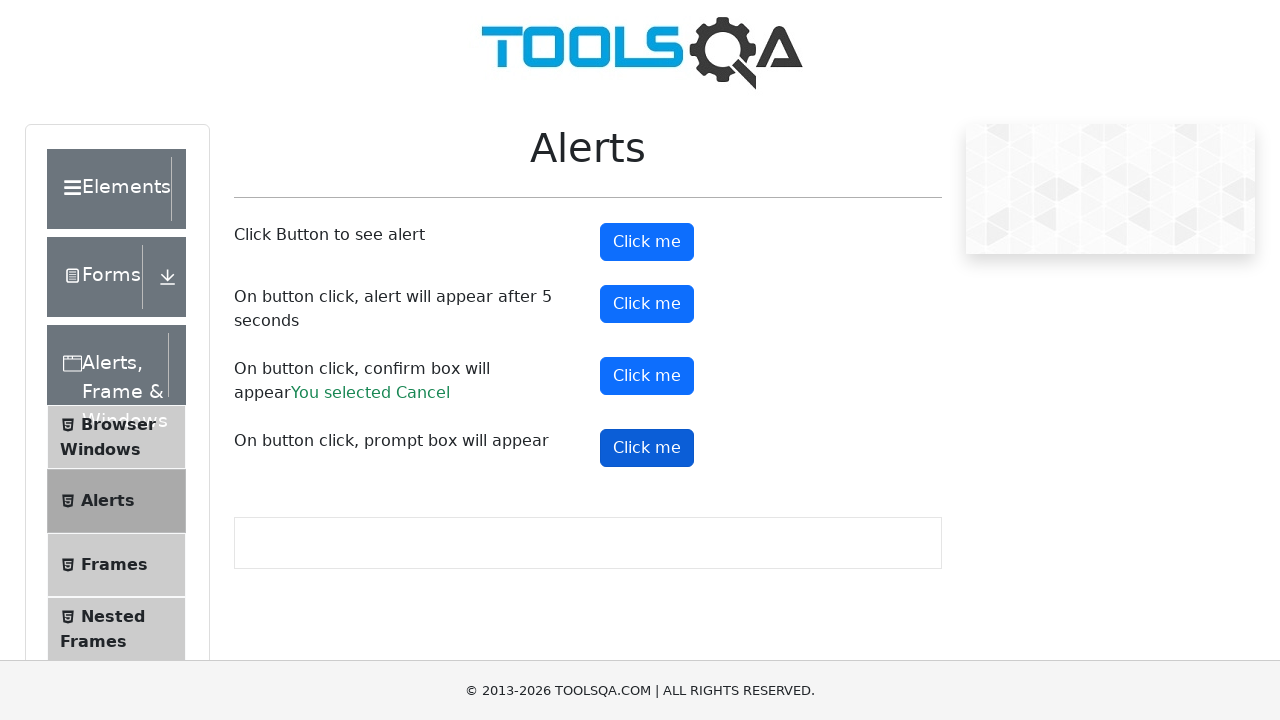